Tests opening and closing a modal dialog on Formy website

Starting URL: https://formy-project.herokuapp.com

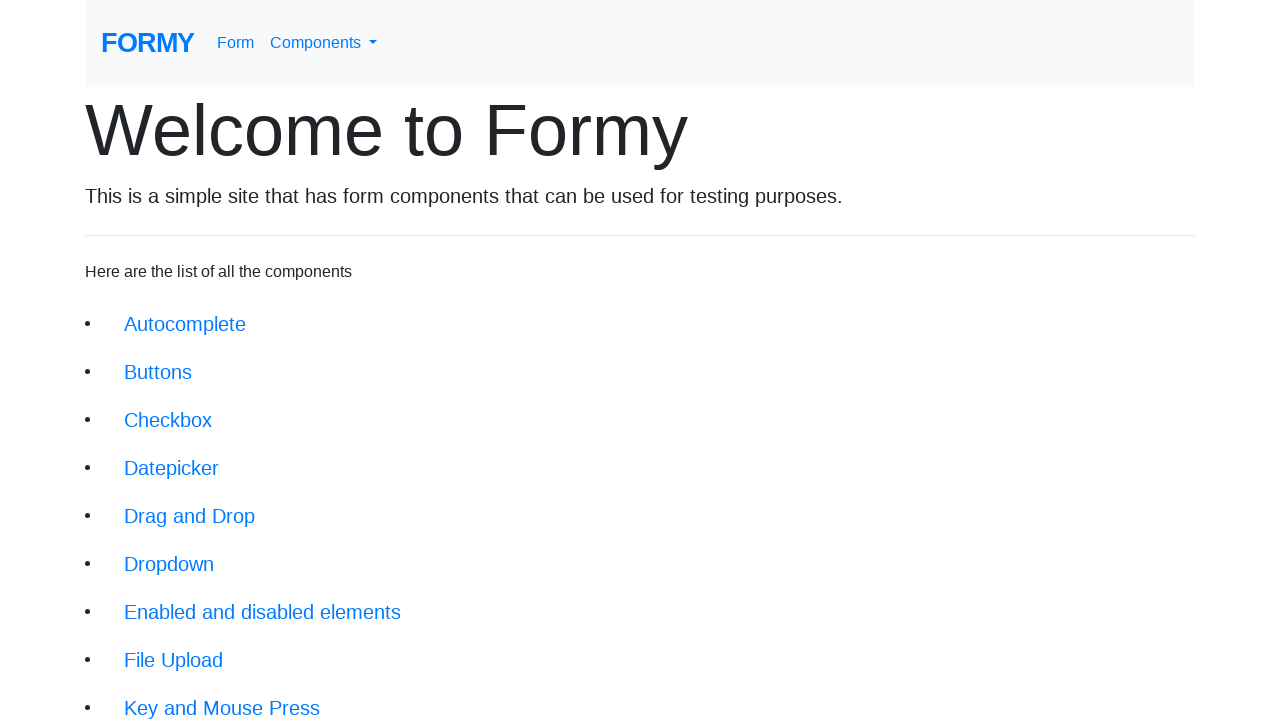

Waited for Modal link selector to be available
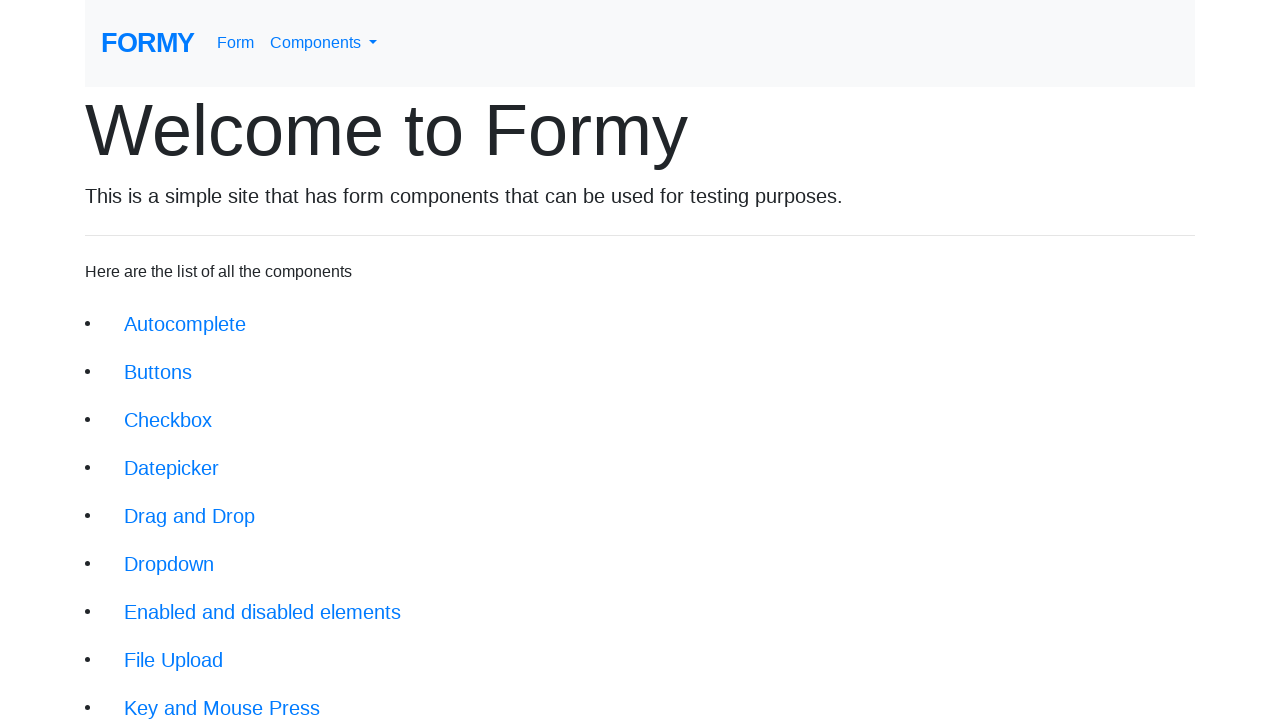

Clicked on the Modal link at (151, 504) on xpath=/html/body/div[1]/div/li[10]/a
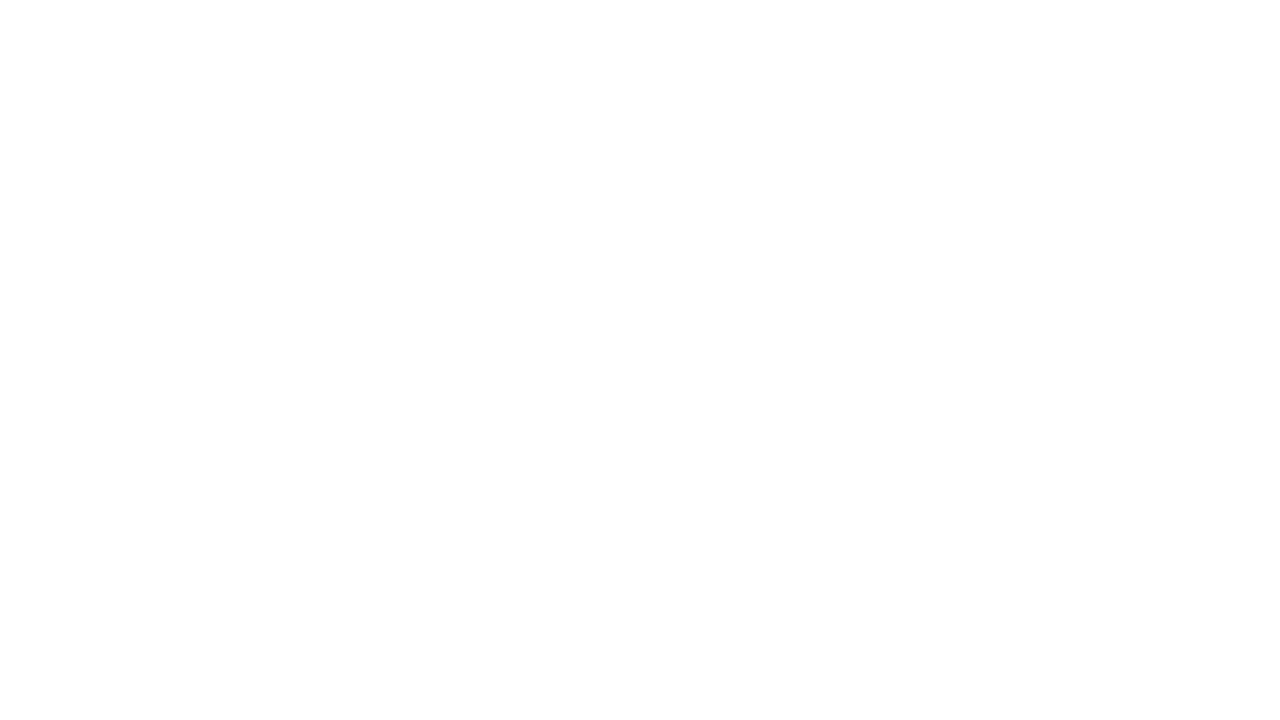

Waited for modal open button to be available
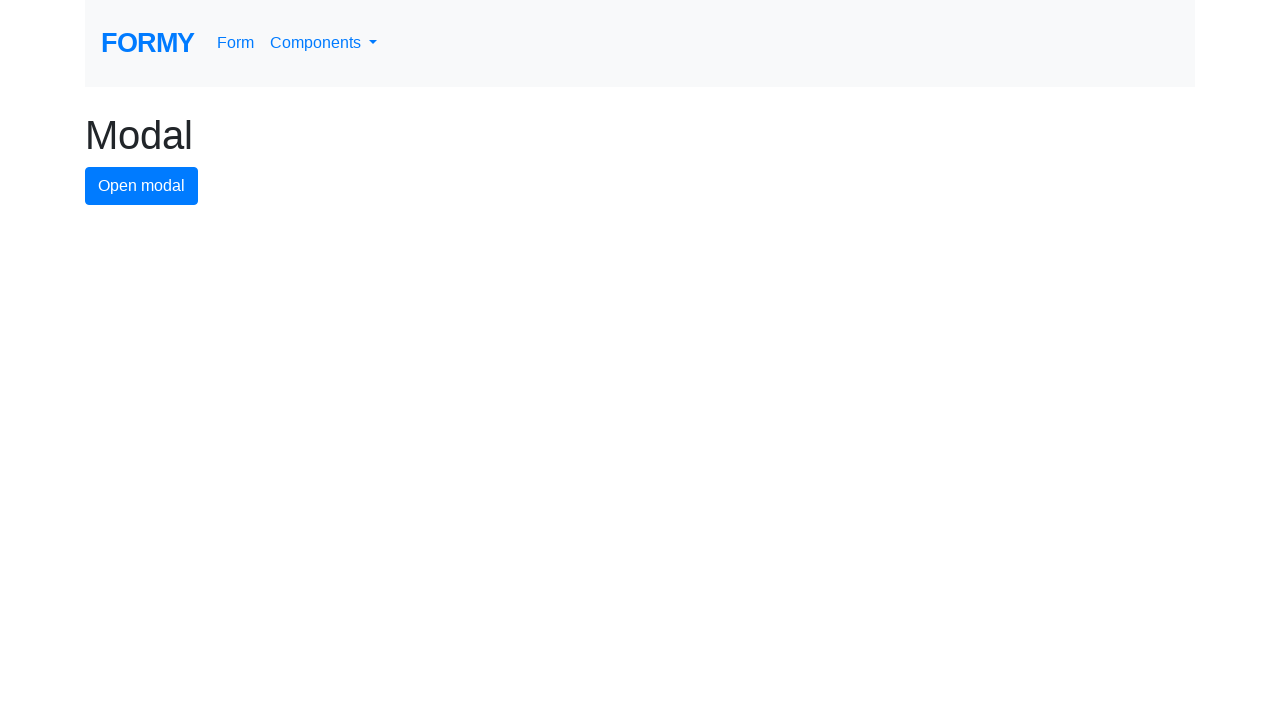

Clicked button to open modal dialog at (142, 186) on #modal-button
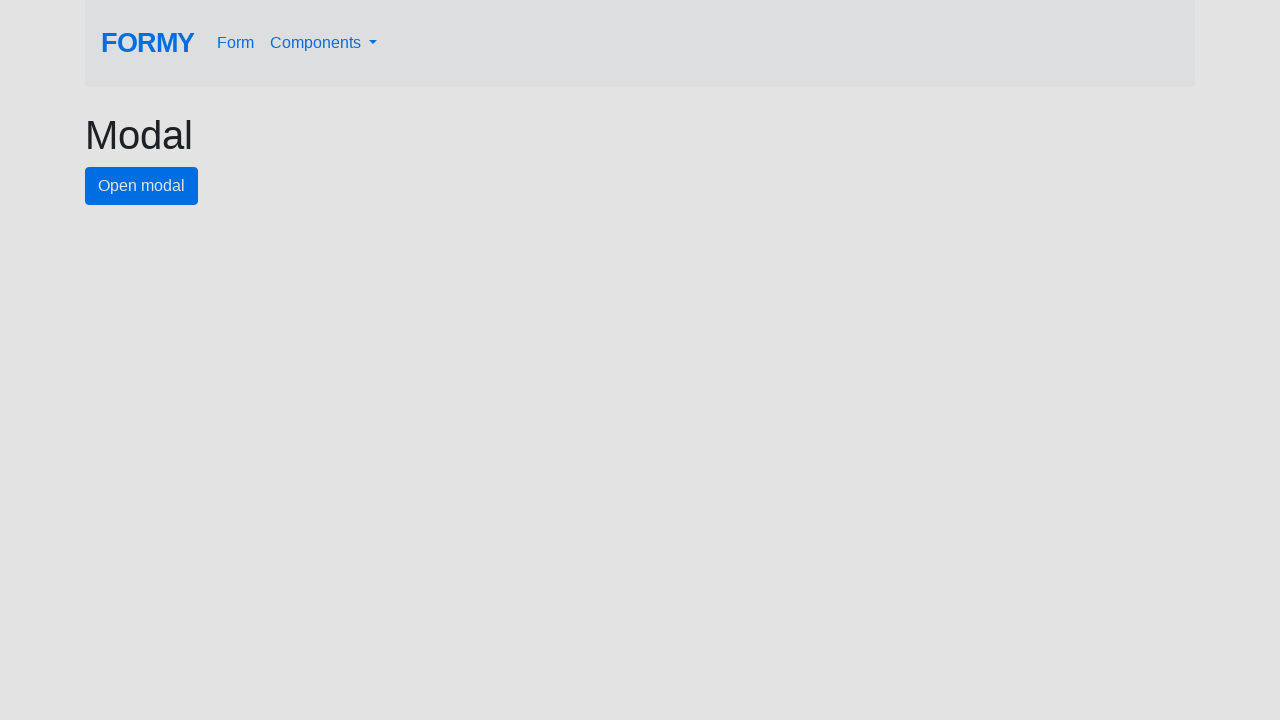

Waited for modal close button to be available
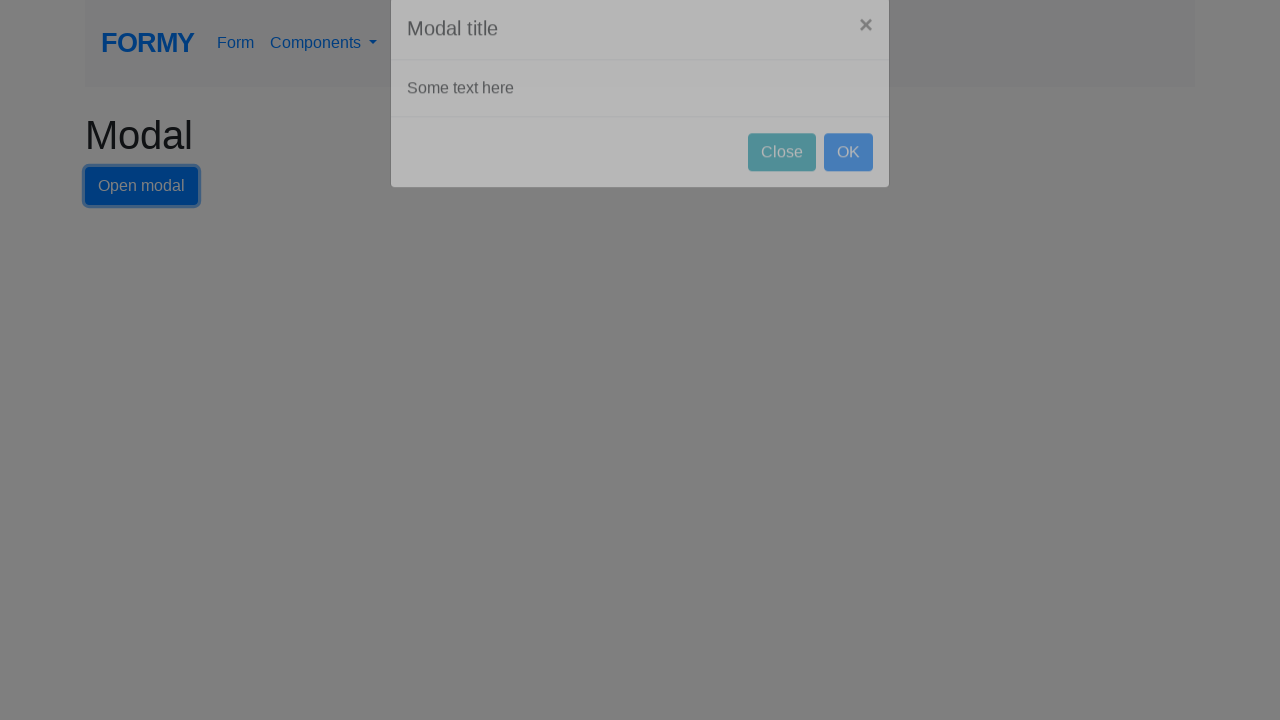

Clicked button to close modal dialog at (782, 184) on #close-button
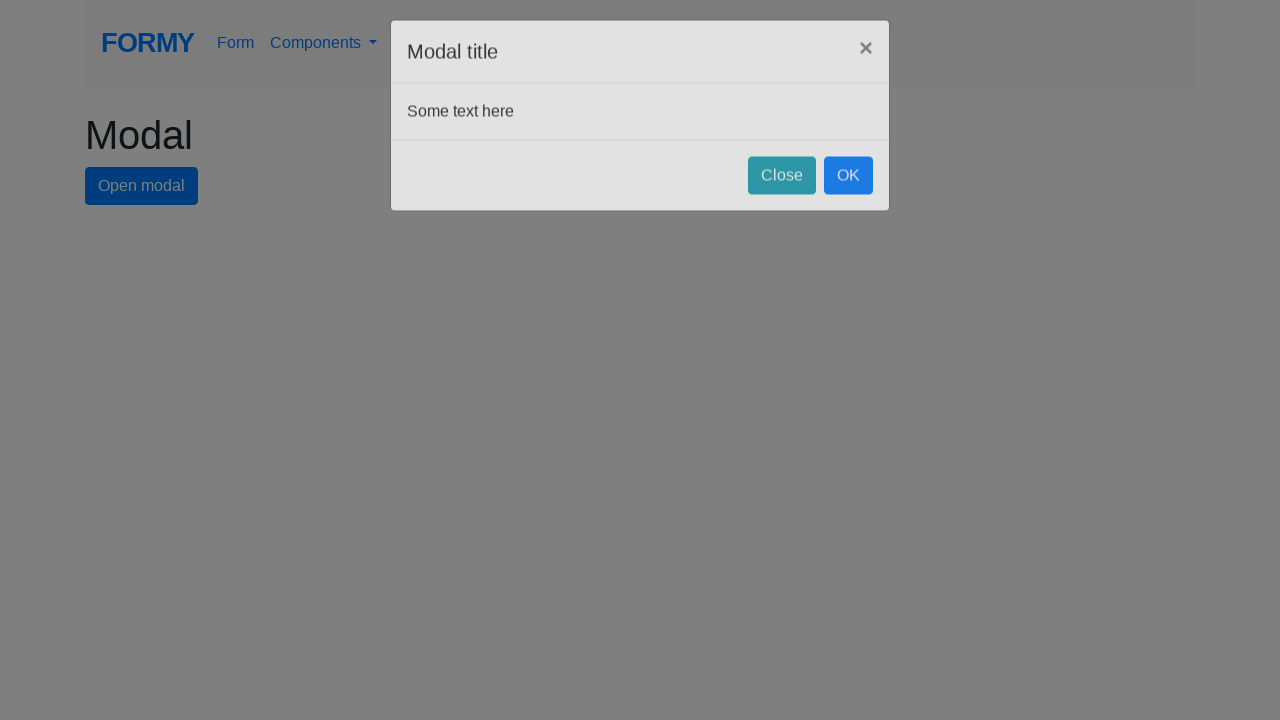

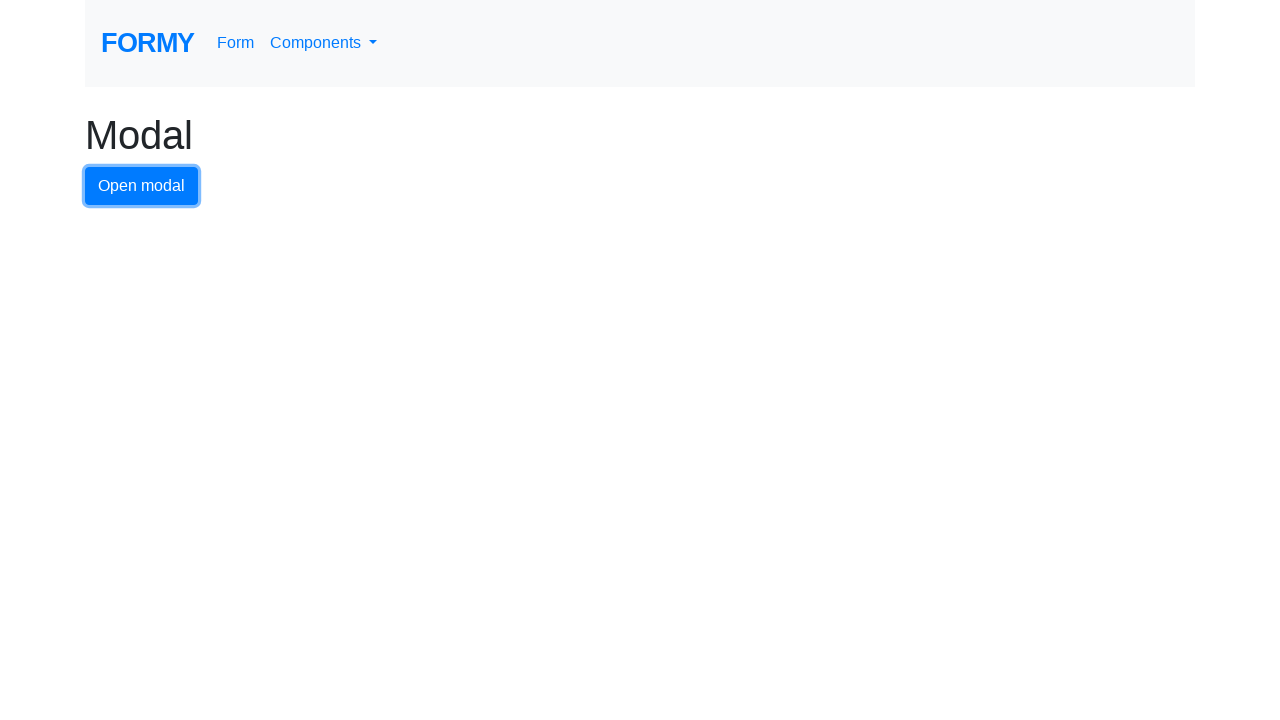